Tests the MarketPulse economic calendar by applying a country filter for China, selecting a date range using the last available year, and interacting with the download menu options.

Starting URL: https://www.marketpulse.com/tools/economic-calendar/

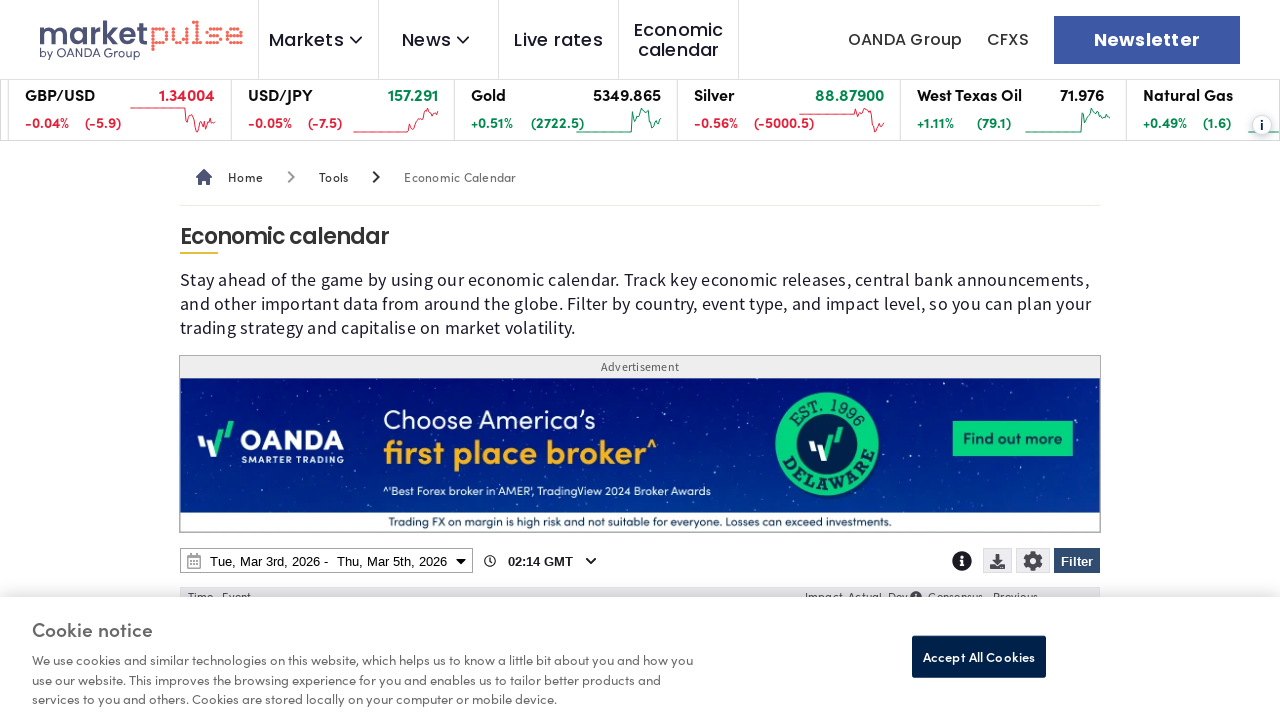

Page loaded with domcontentloaded state
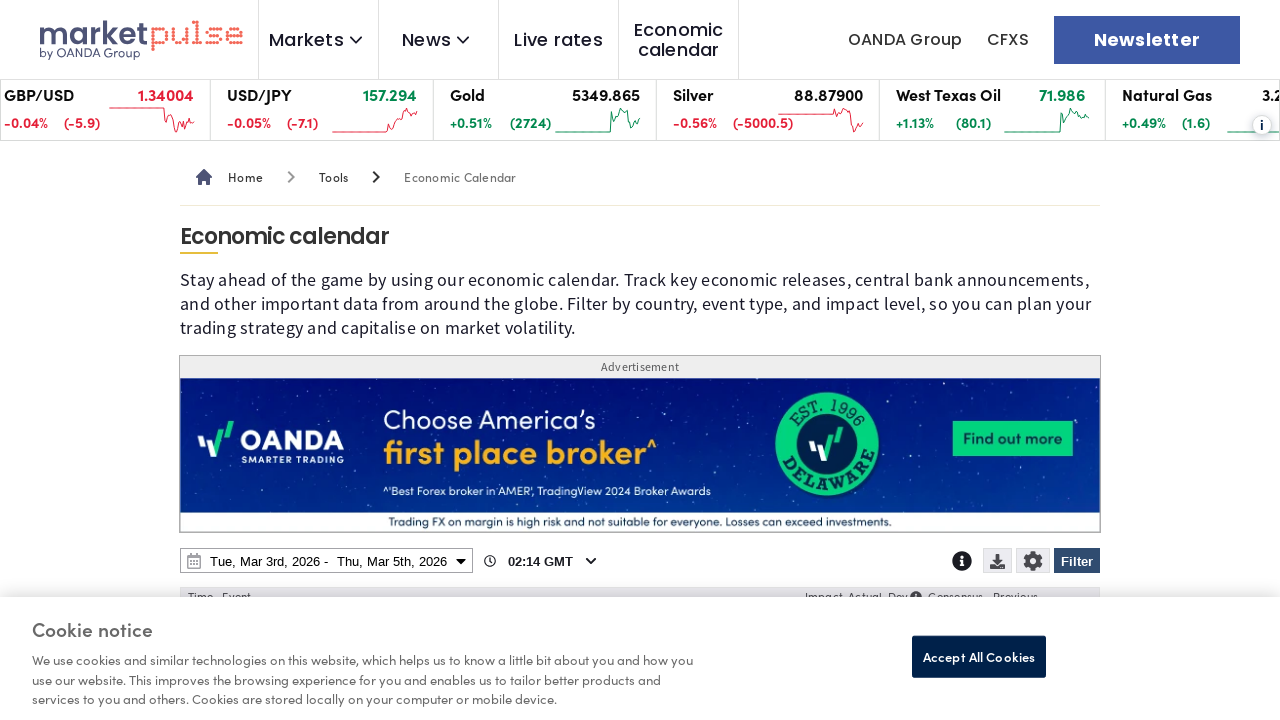

Clicked Filter button at (1077, 561) on internal:role=button[name="Filter"i]
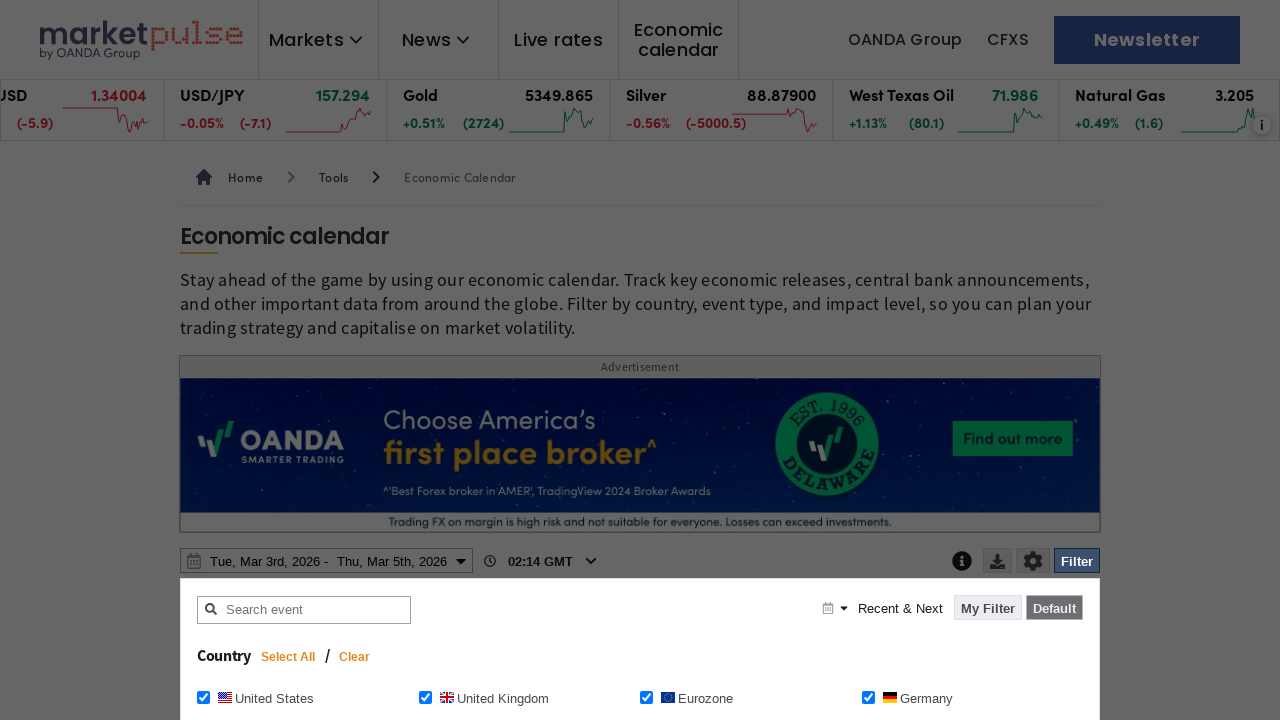

Clear button appeared in filter panel
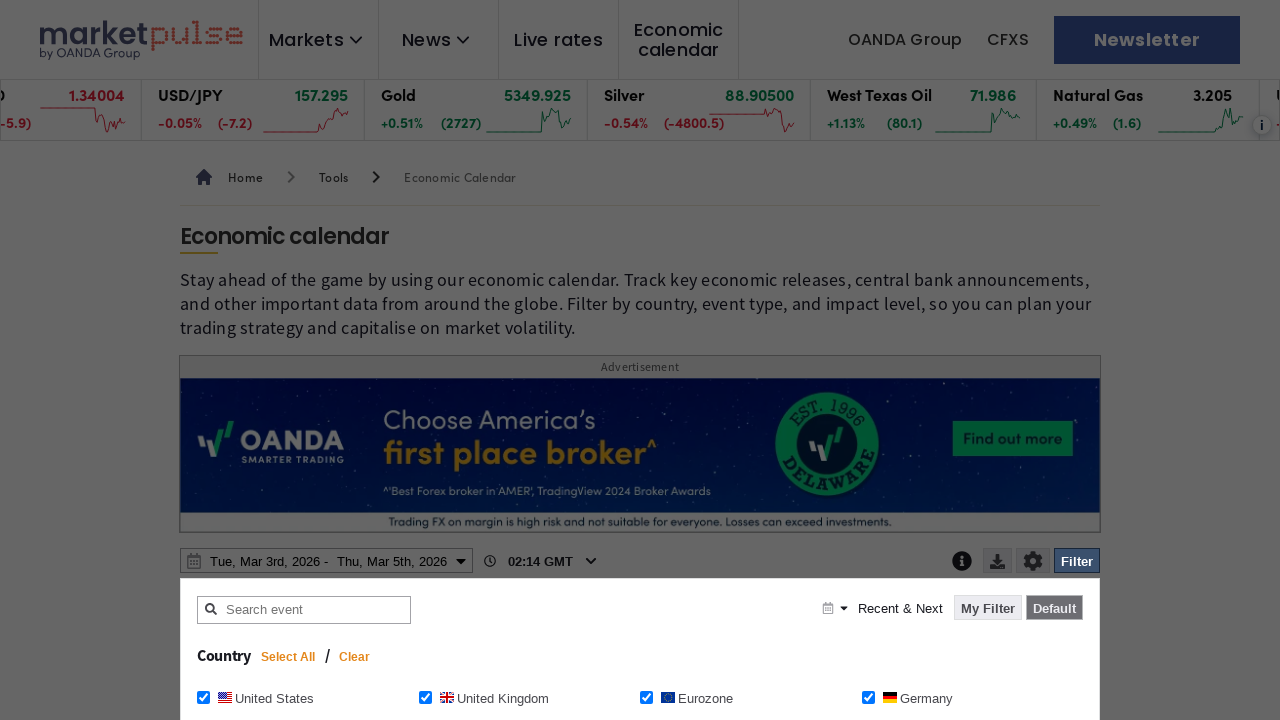

Clicked Clear button to reset filters at (355, 657) on internal:role=button[name="Clear"i]
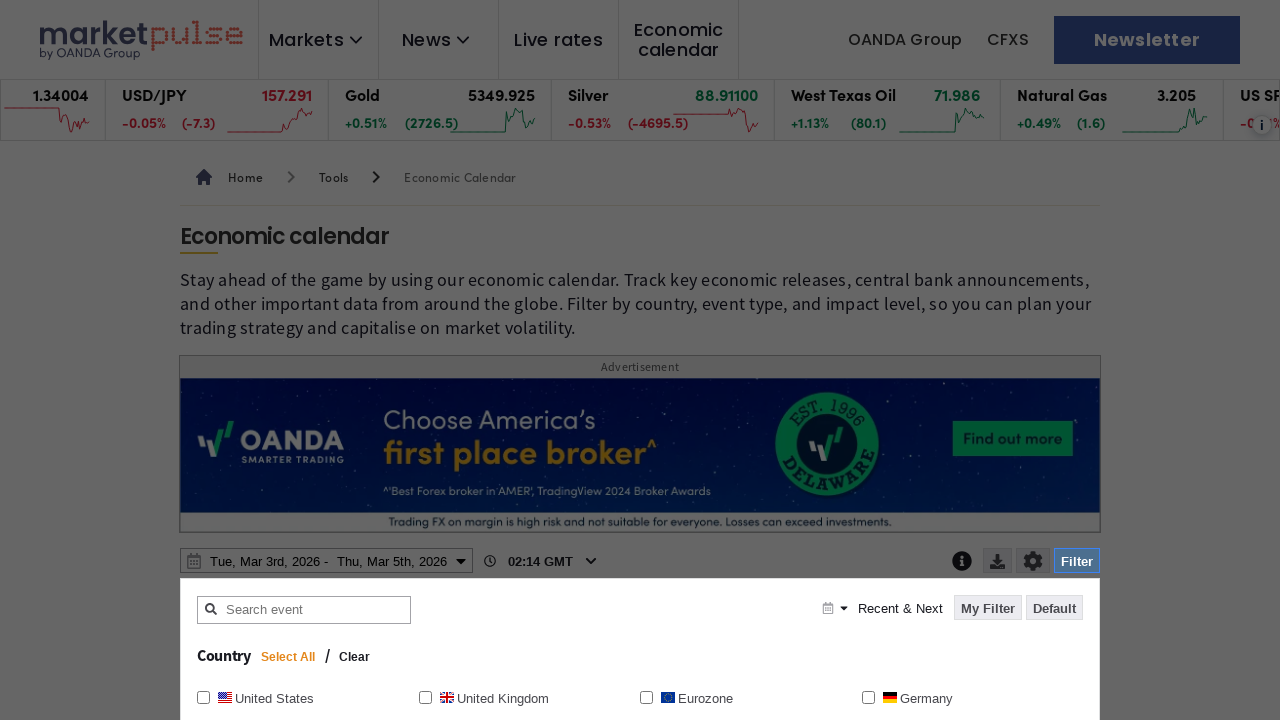

Waited for filter clearing to complete
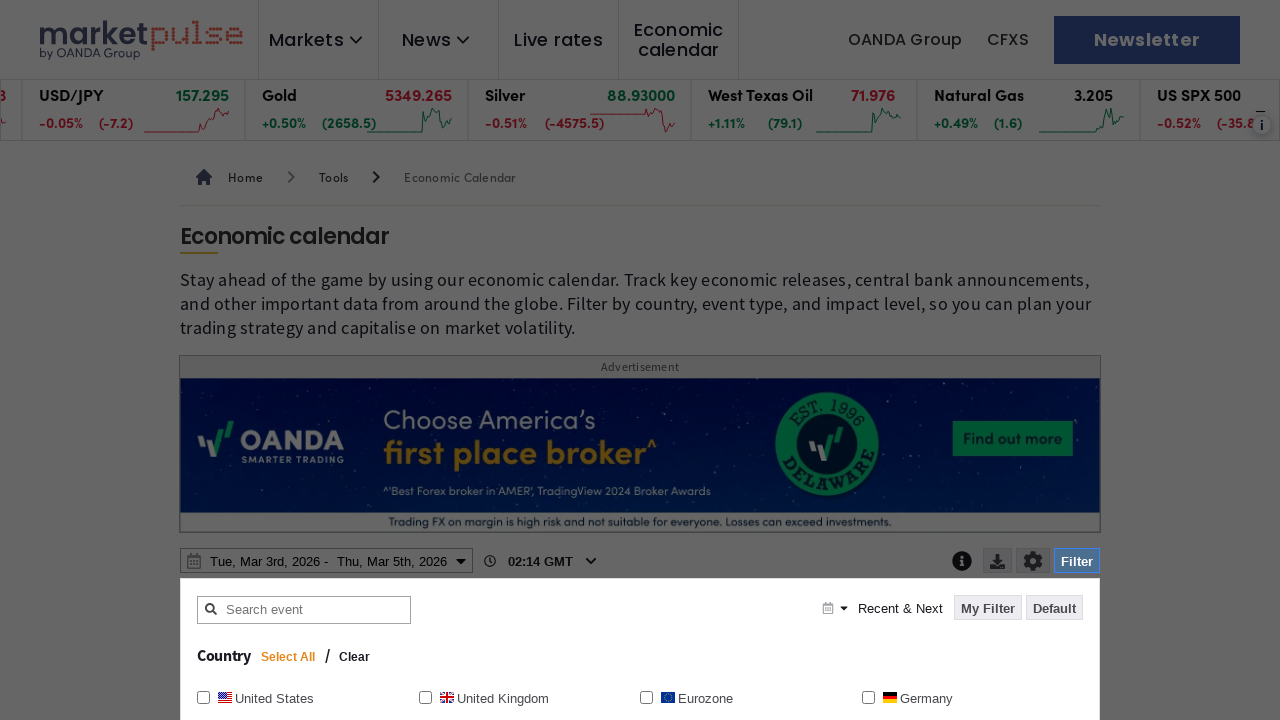

Checked China checkbox in country filter at (204, 360) on internal:role=checkbox[name="China China"i]
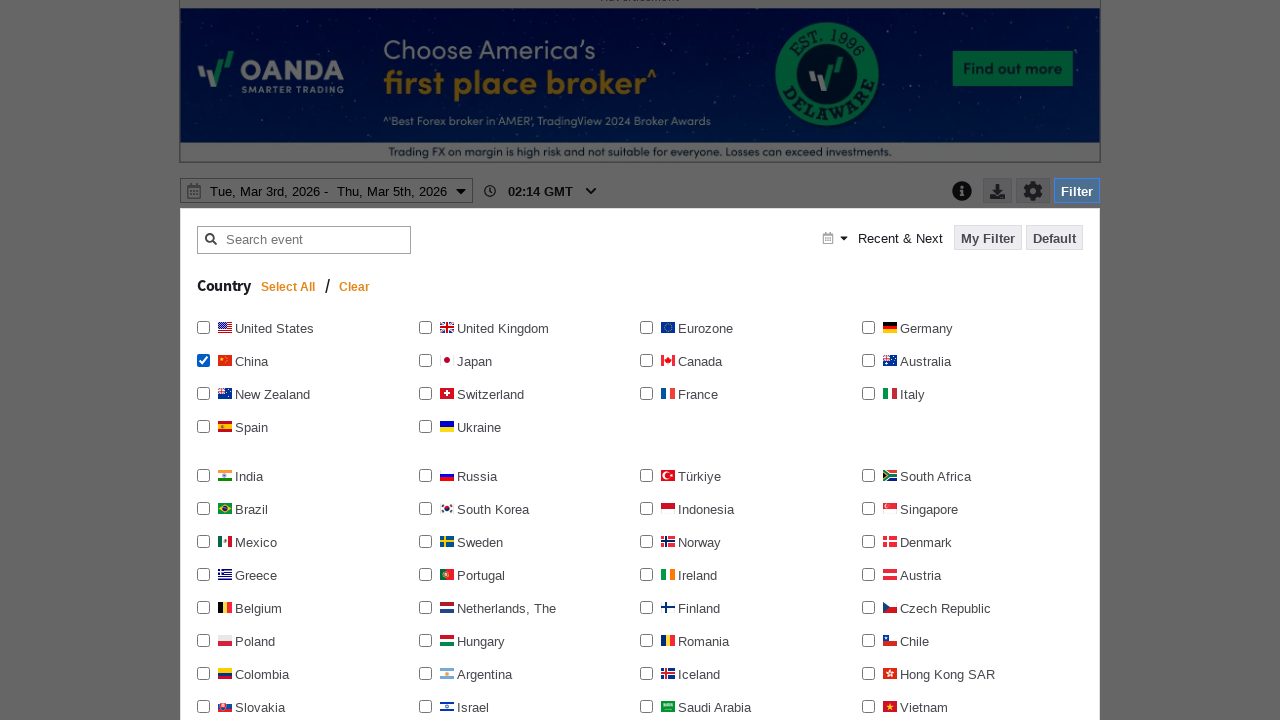

Waited for China filter selection to be processed
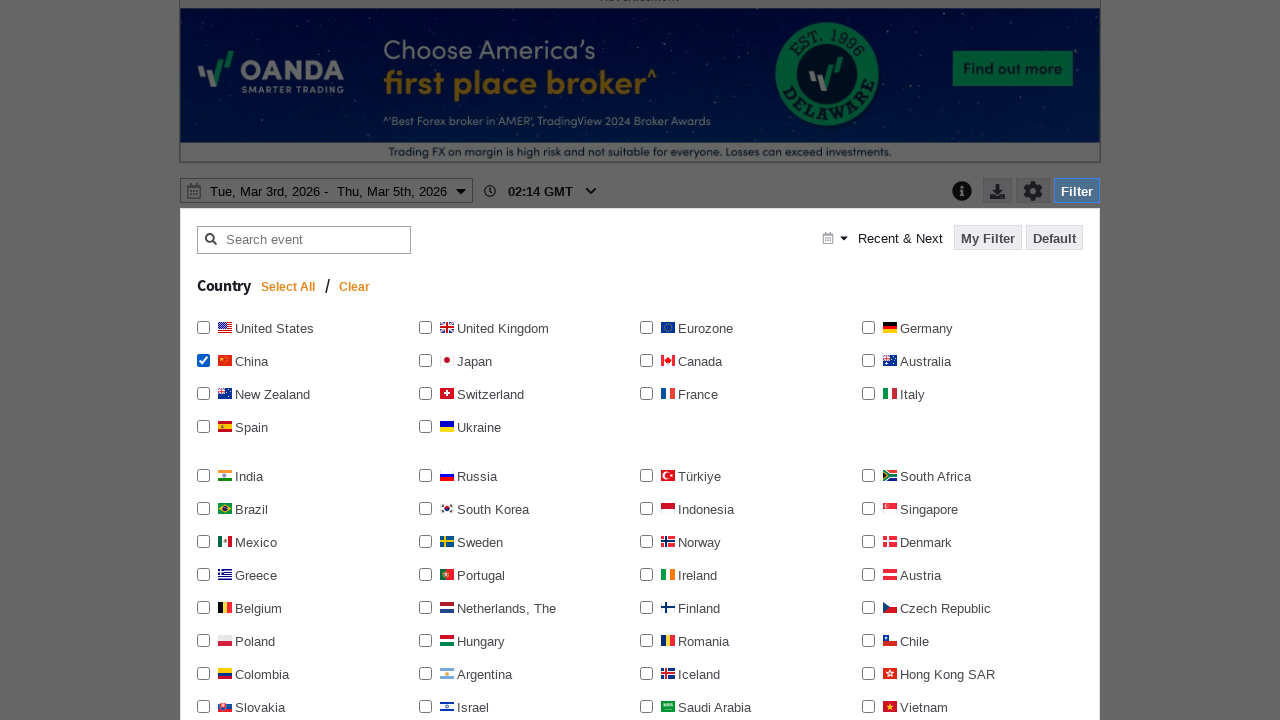

Clicked Apply filter button to confirm China selection at (1030, 360) on internal:role=button[name="Apply filter"i]
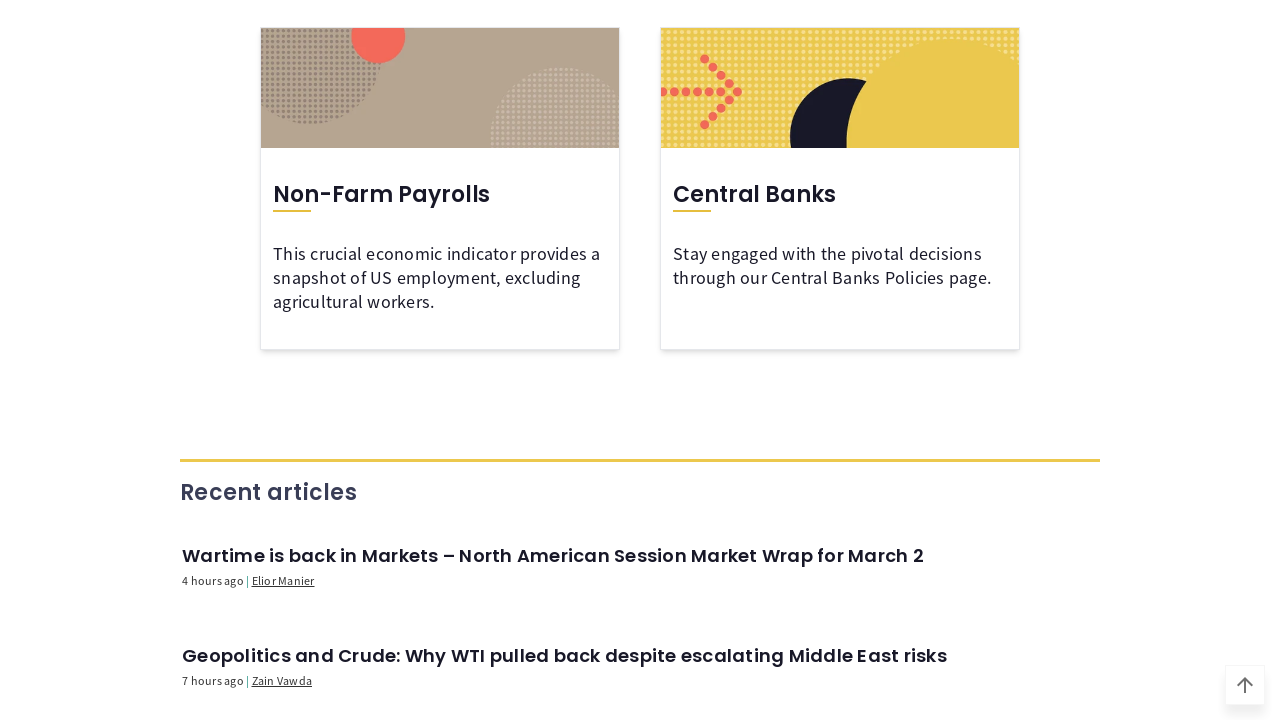

Waited for China country filter to be applied to calendar
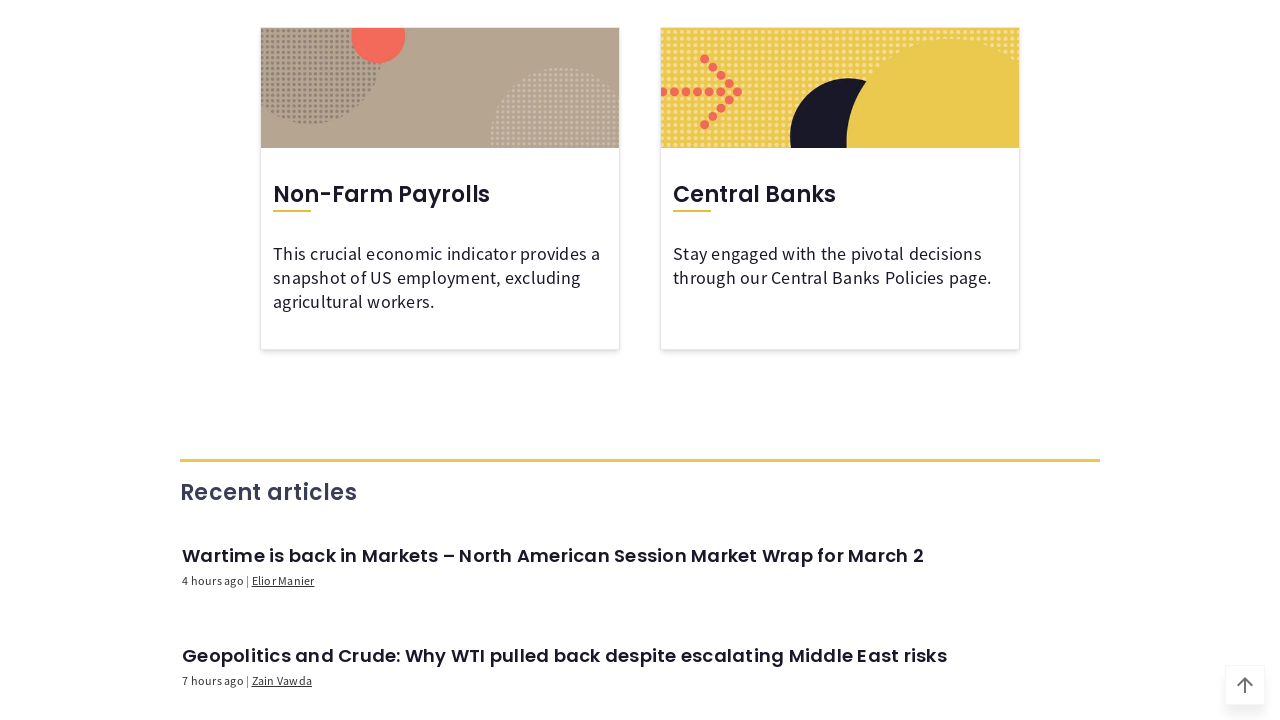

Clicked date range button to open date picker at (326, 361) on internal:role=button[name=/^.* - .*$/]
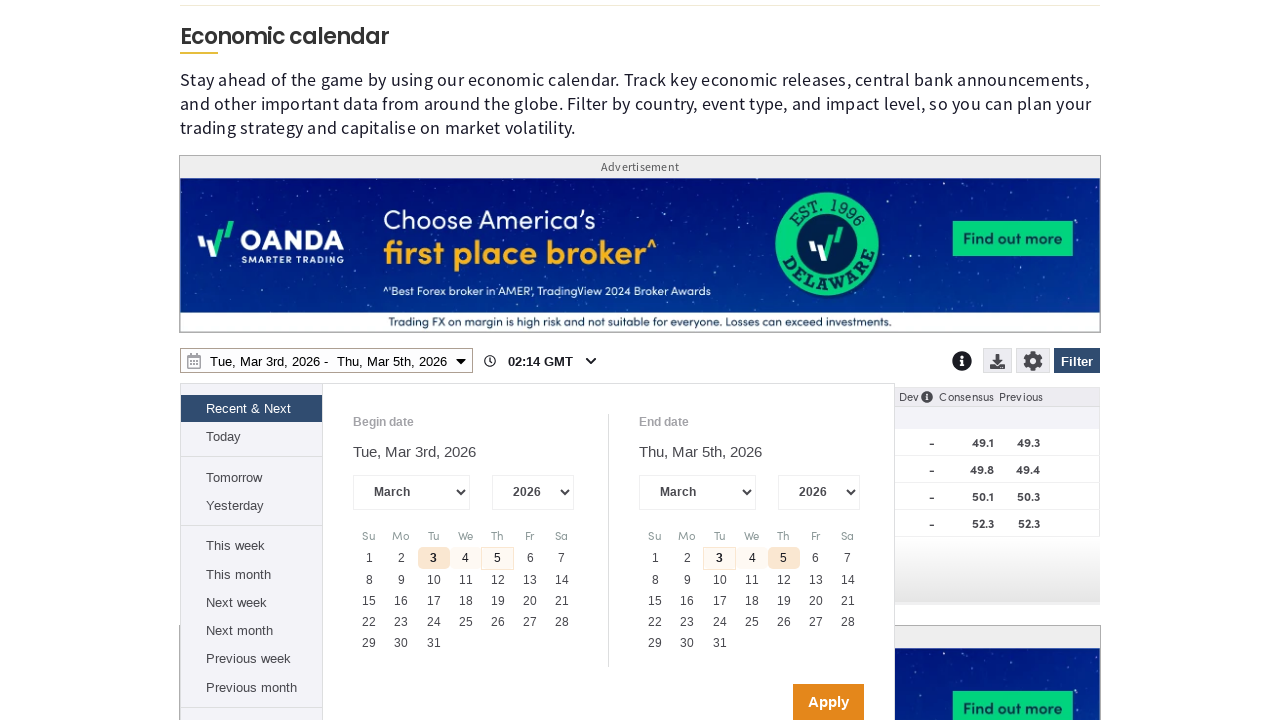

Waited for date picker to appear
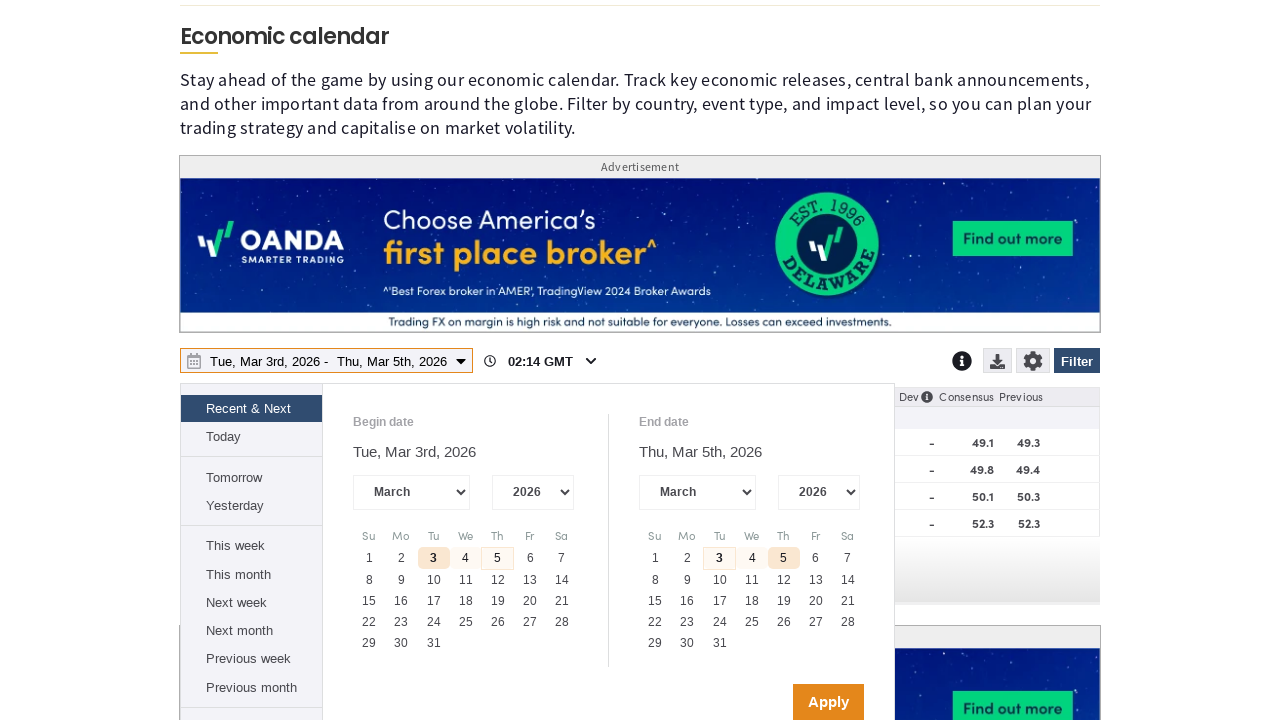

Year dropdown selector is attached to DOM
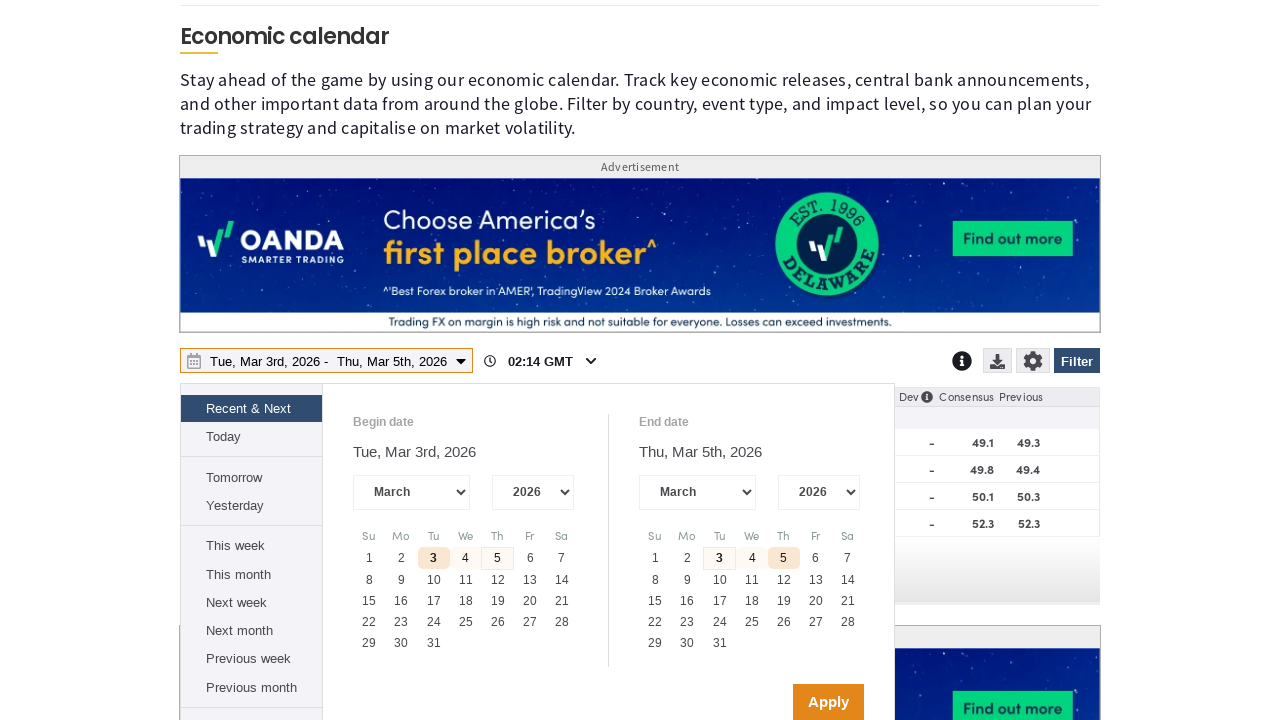

Retrieved available years from dropdown: ['2007', '2008', '2009', '2010', '2011', '2012', '2013', '2014', '2015', '2016', '2017', '2018', '2019', '2020', '2021', '2022', '2023', '2024', '2025', '2026', '2027']
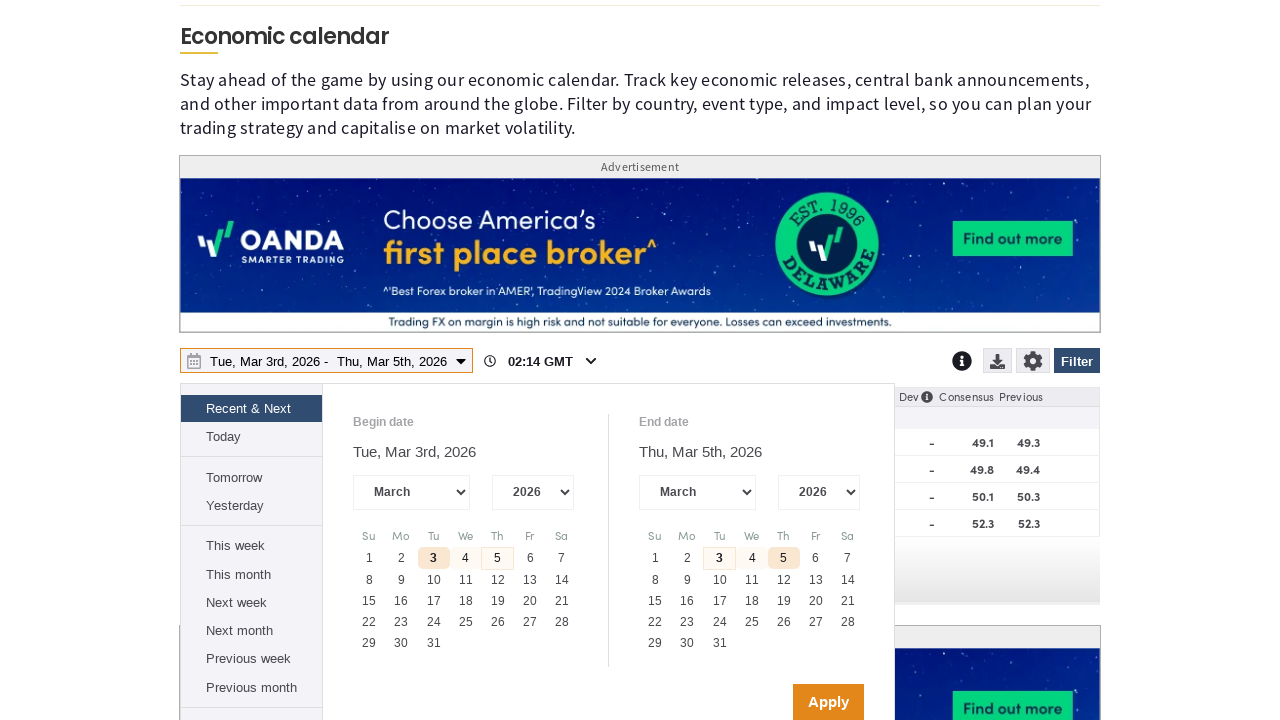

Selected last available year: 2027 on internal:role=combobox >> nth=3
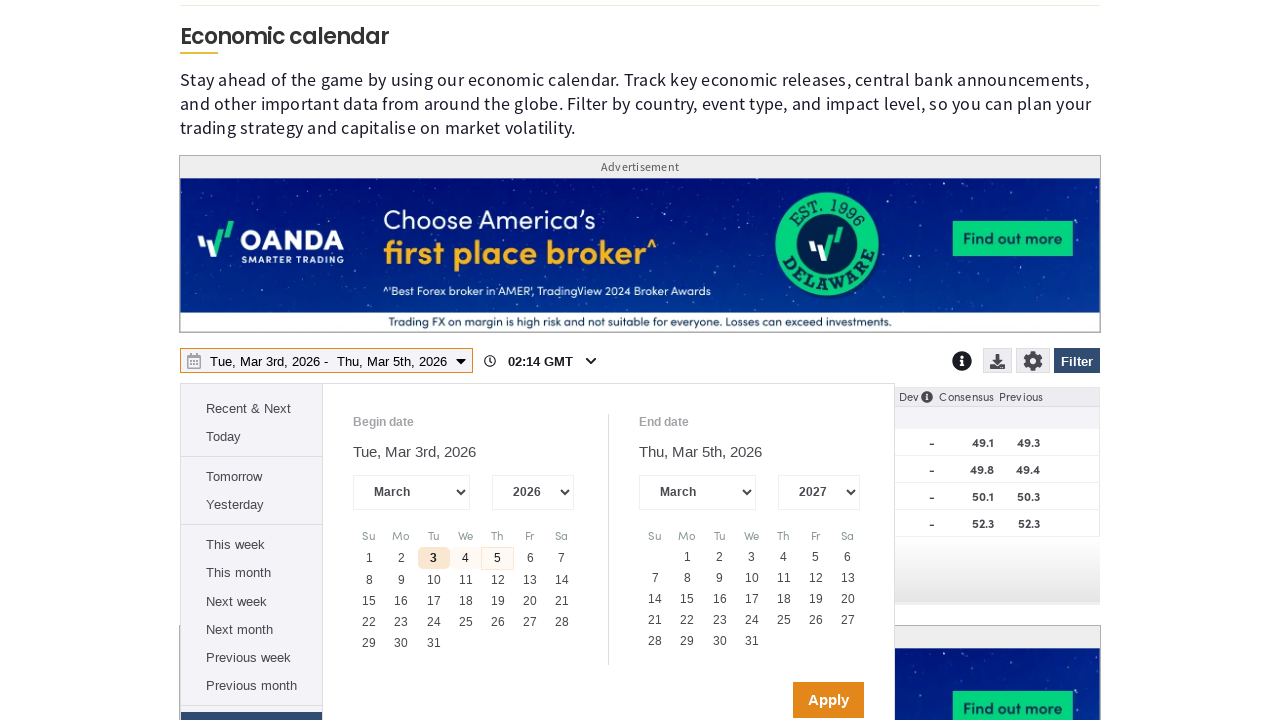

Waited for year selection to be processed
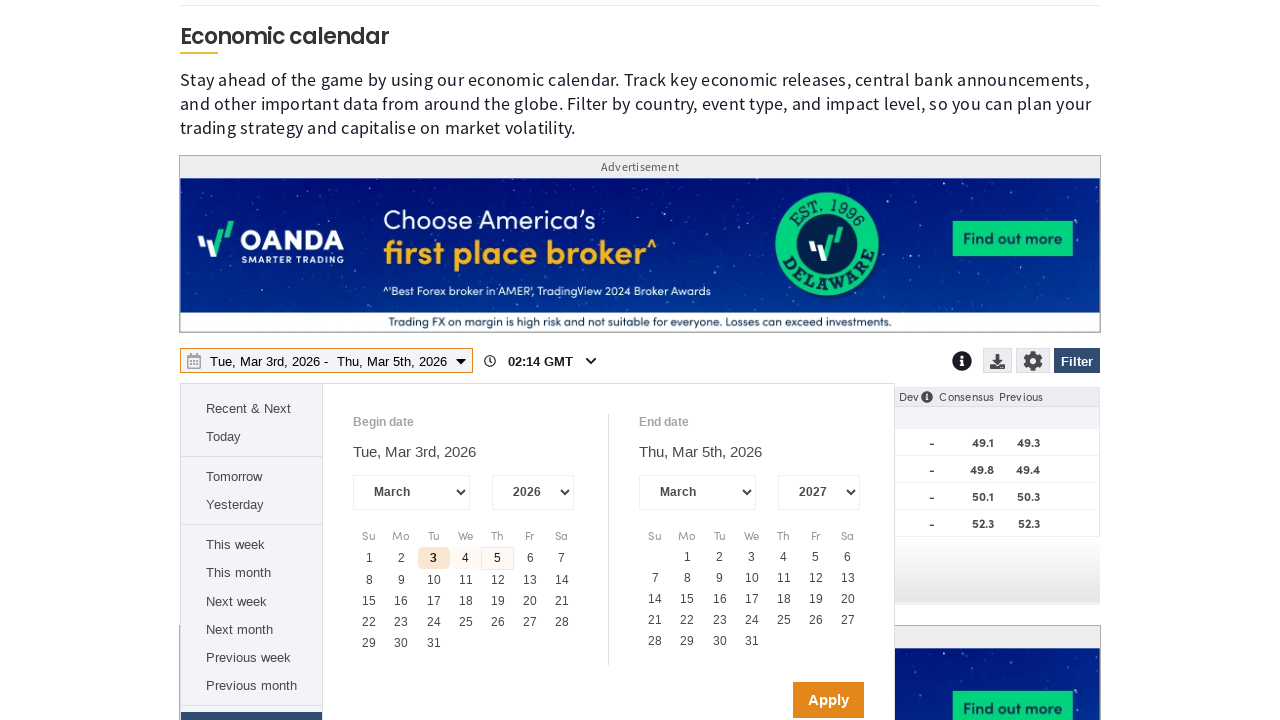

Clicked last available day in the calendar grid at (752, 641) on div[role='gridcell']:not([aria-disabled='true']) >> nth=-1
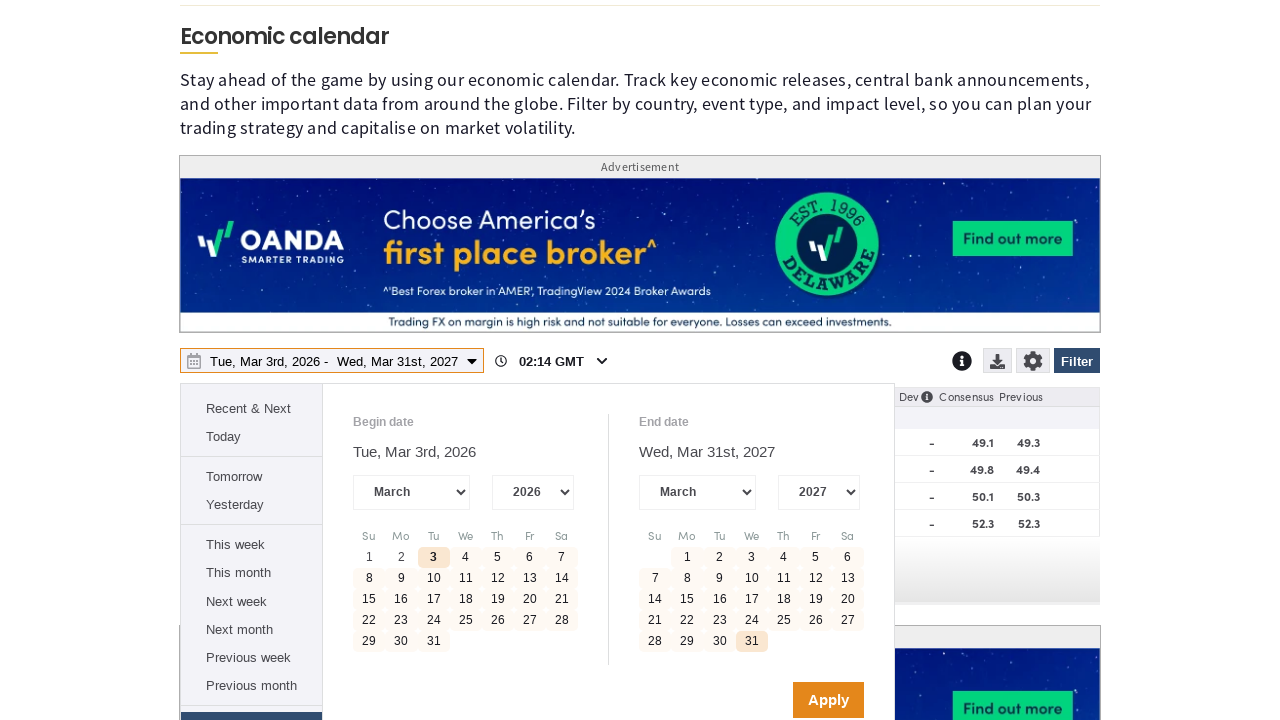

Waited for date selection to be processed
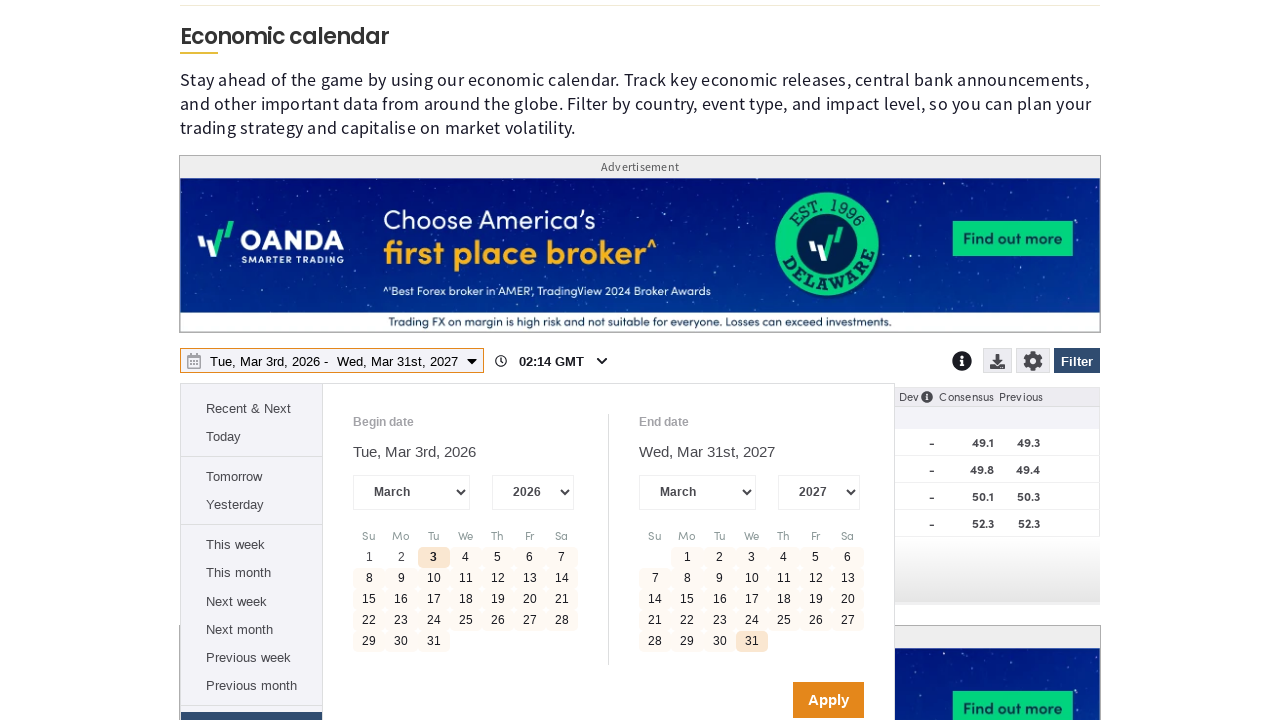

Clicked Apply button to confirm date range selection at (828, 700) on internal:role=button[name="Apply"i]
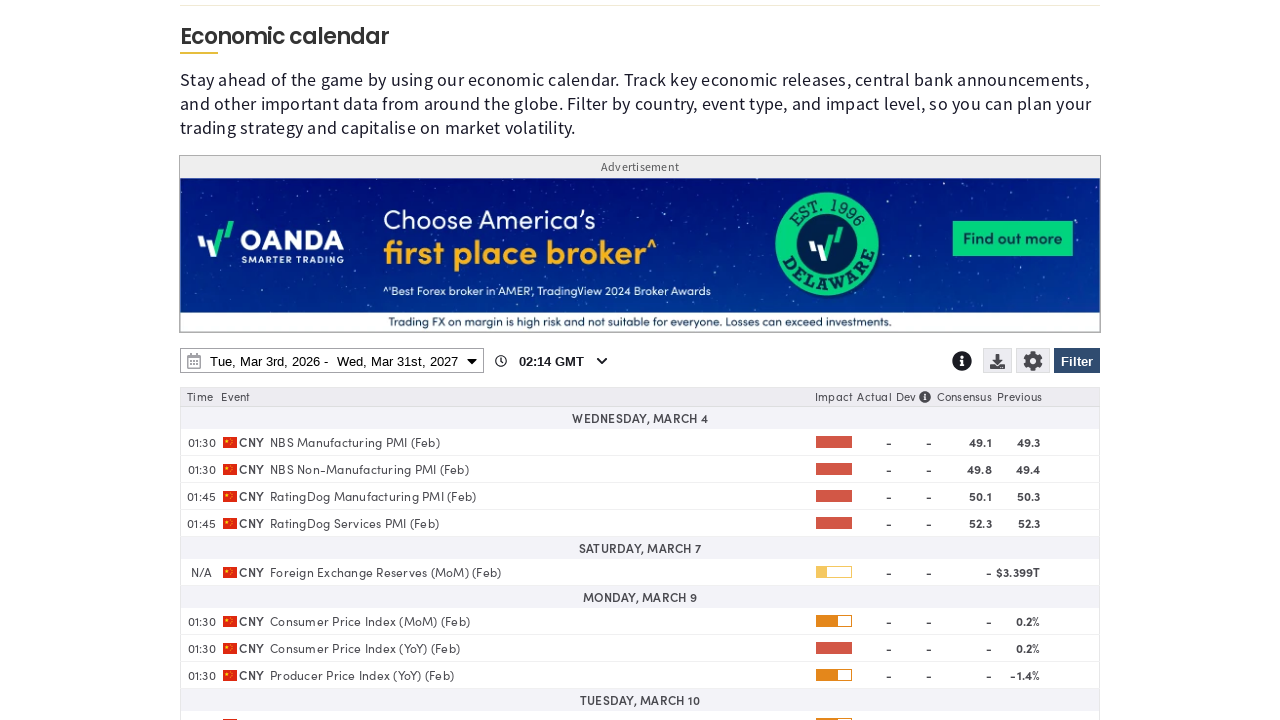

Waited for date range filter to be applied to economic calendar
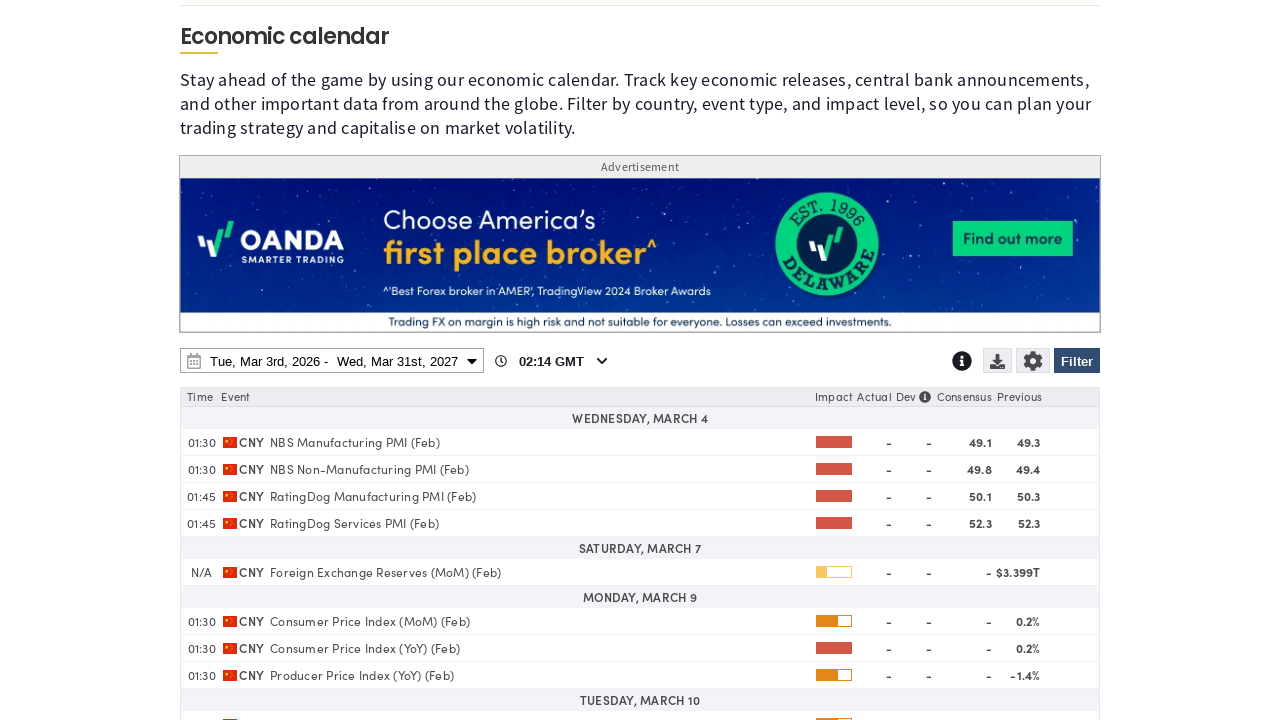

Clicked download menu to reveal download options at (1000, 363) on .fxs_selectable-wrapper
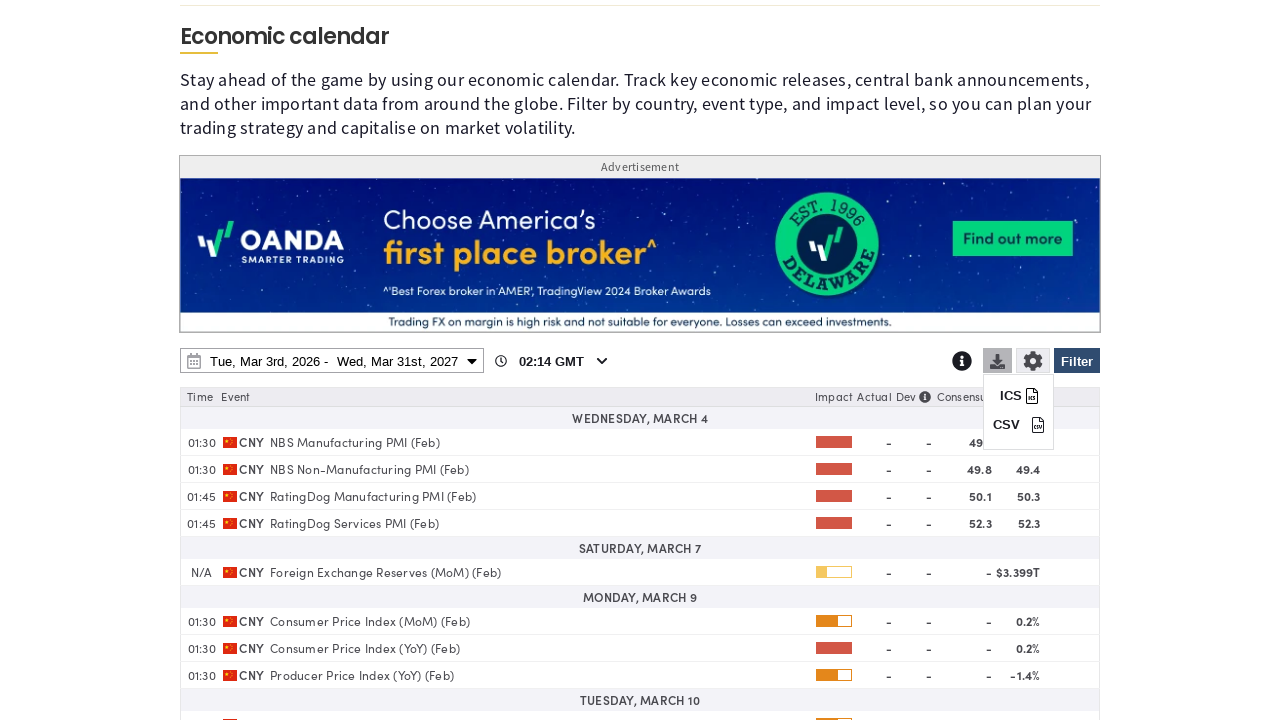

ICS download button appeared in menu
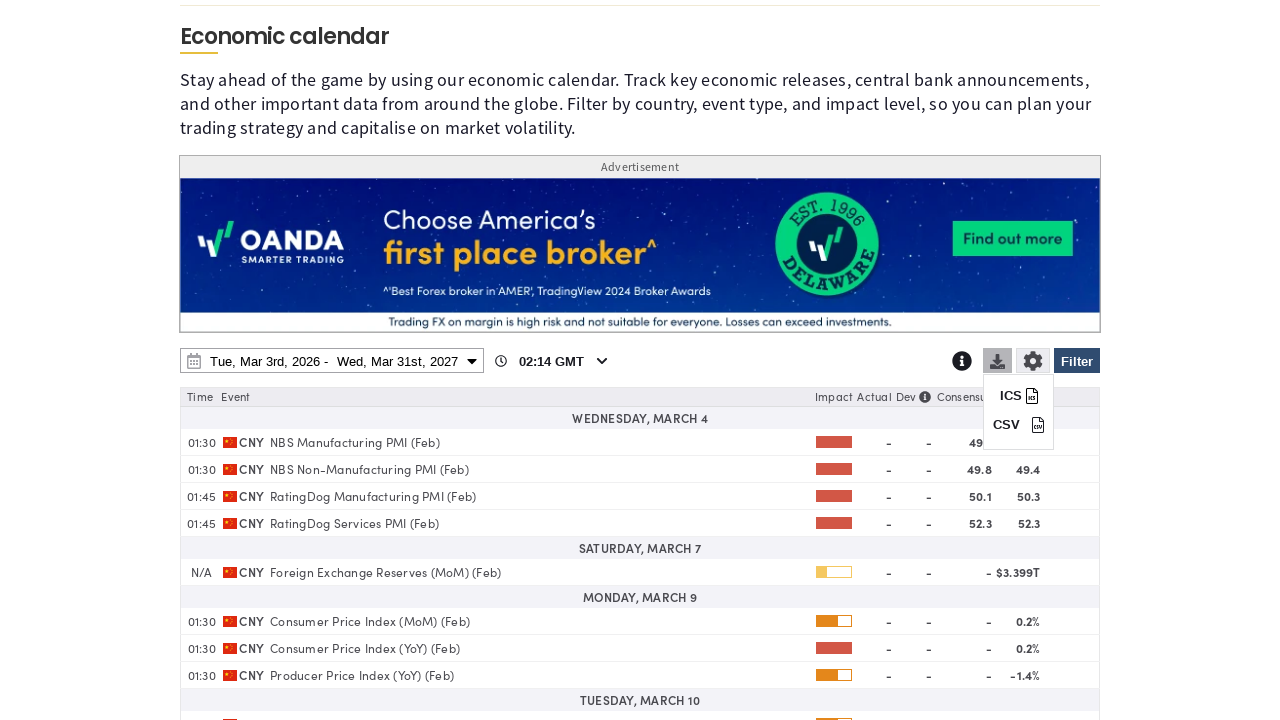

Verified ICS button is visible in download menu
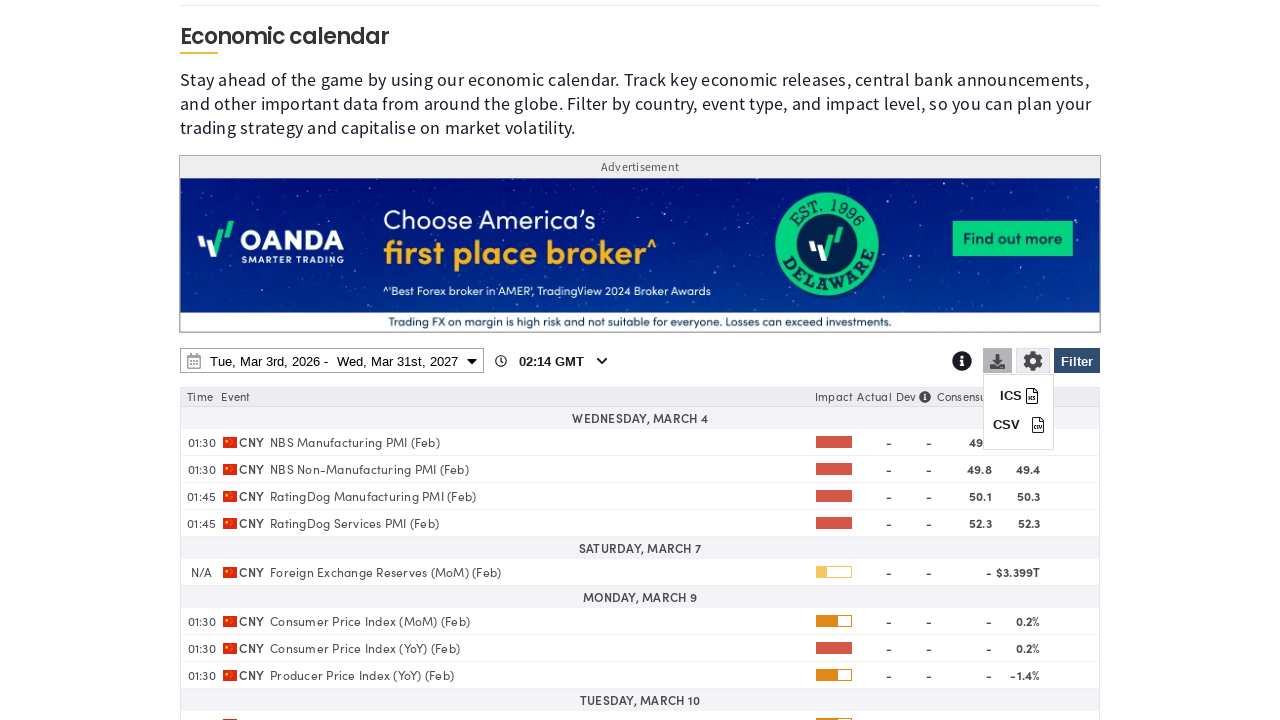

Verified CSV button is visible in download menu
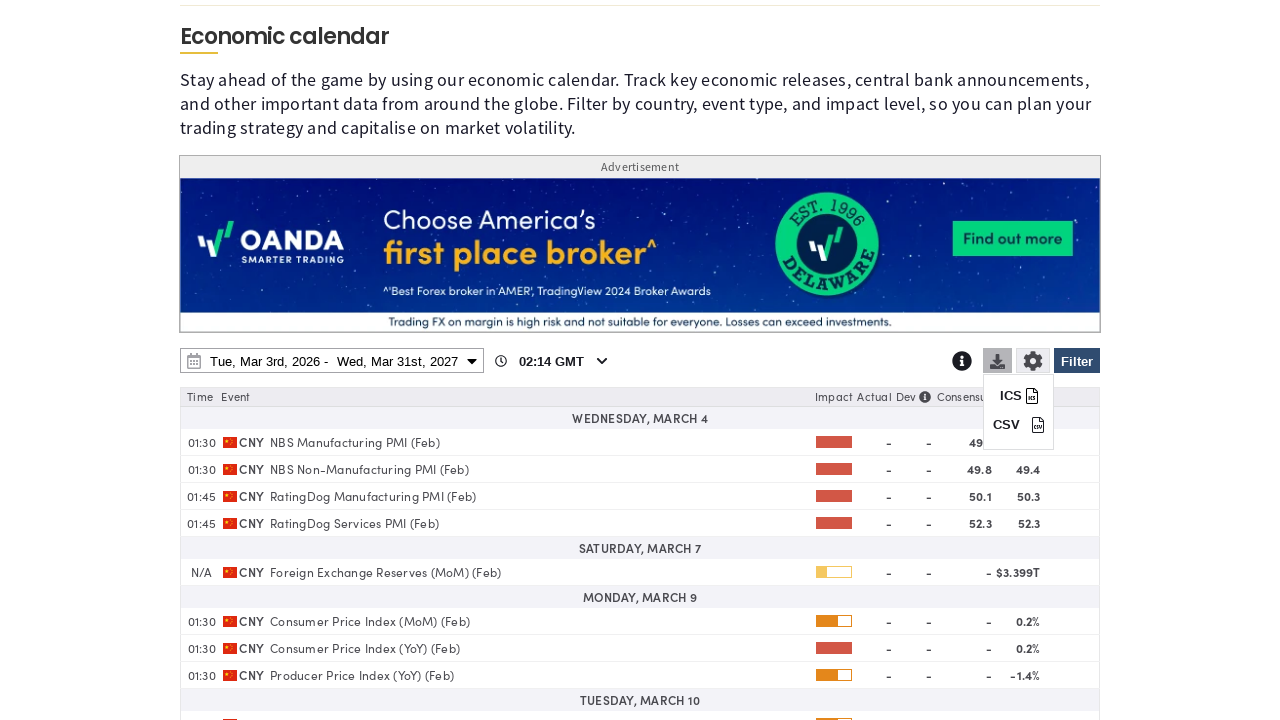

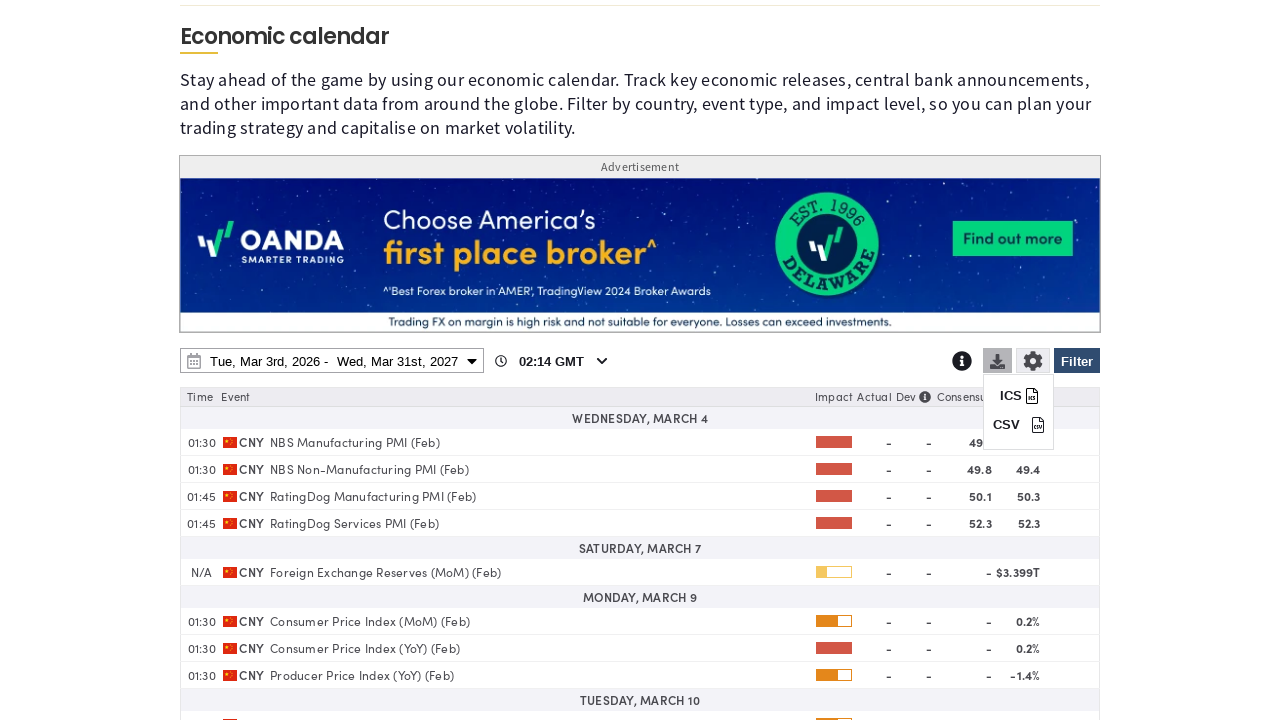